Tests the Python.org website by navigating to it, verifying the title contains "Python", searching for "selenium", and submitting the search form.

Starting URL: http://www.python.org

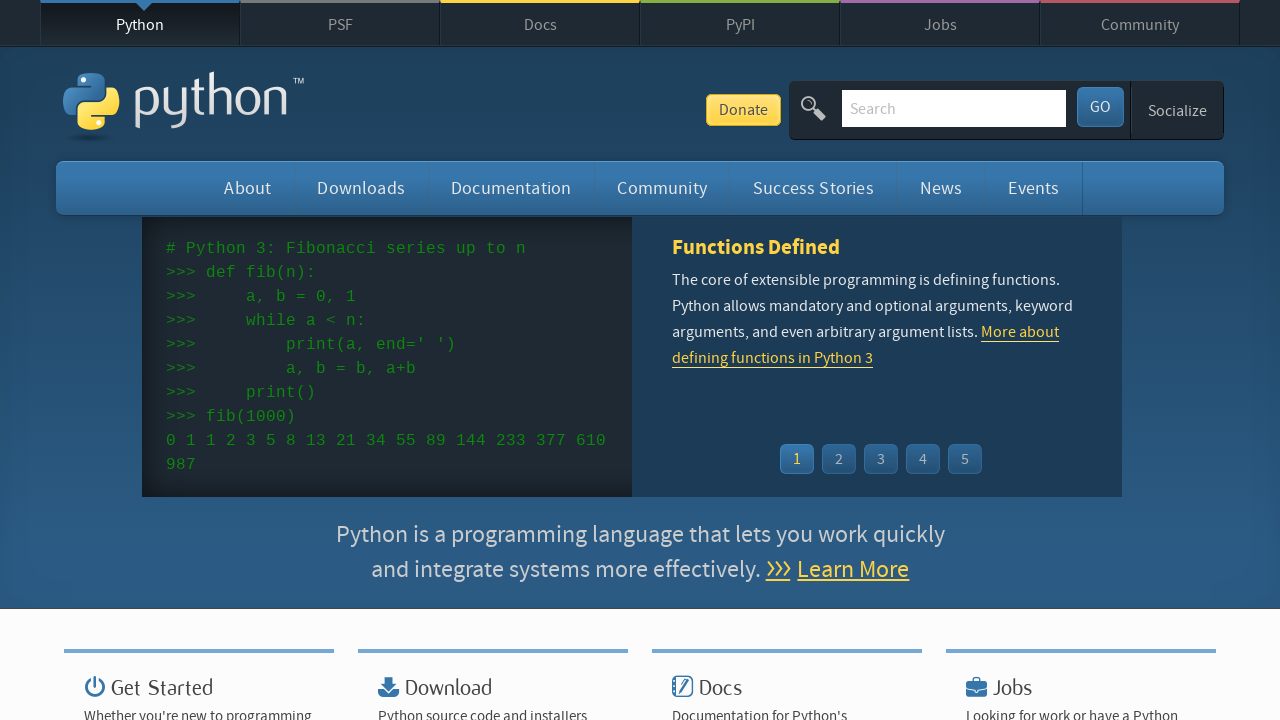

Verified page title contains 'Python'
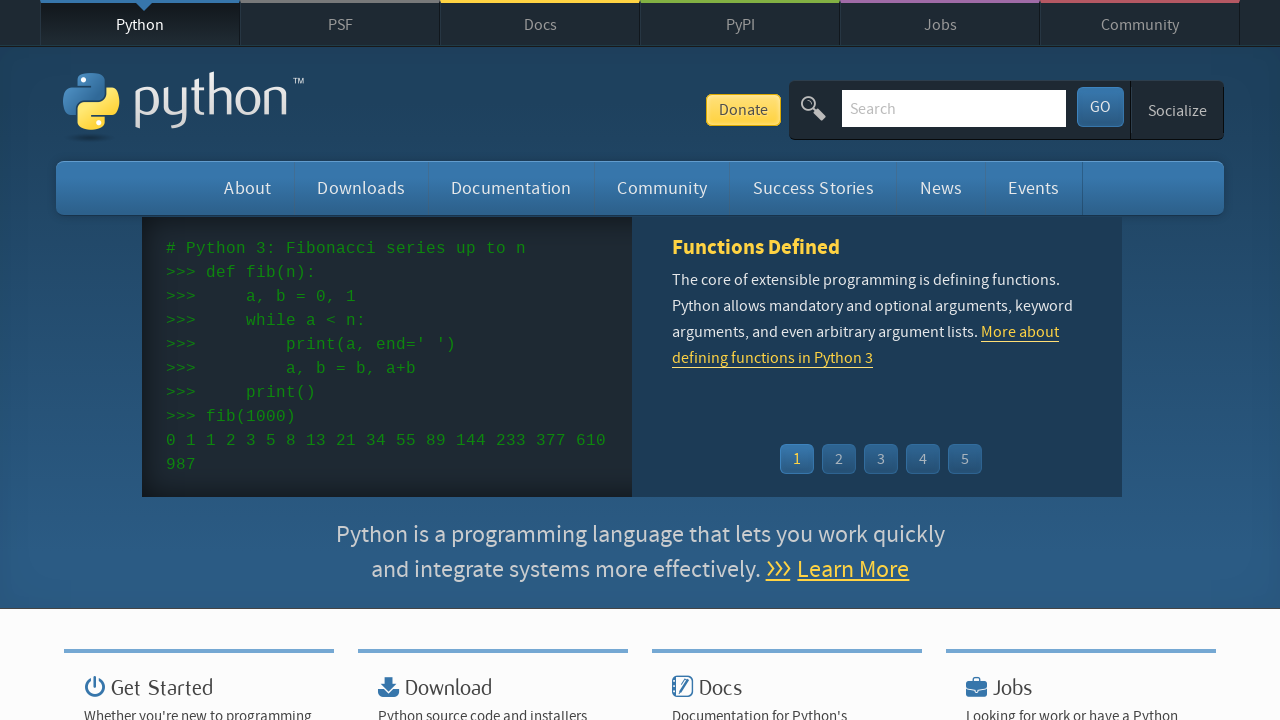

Filled search box with 'selenium' on input[name='q']
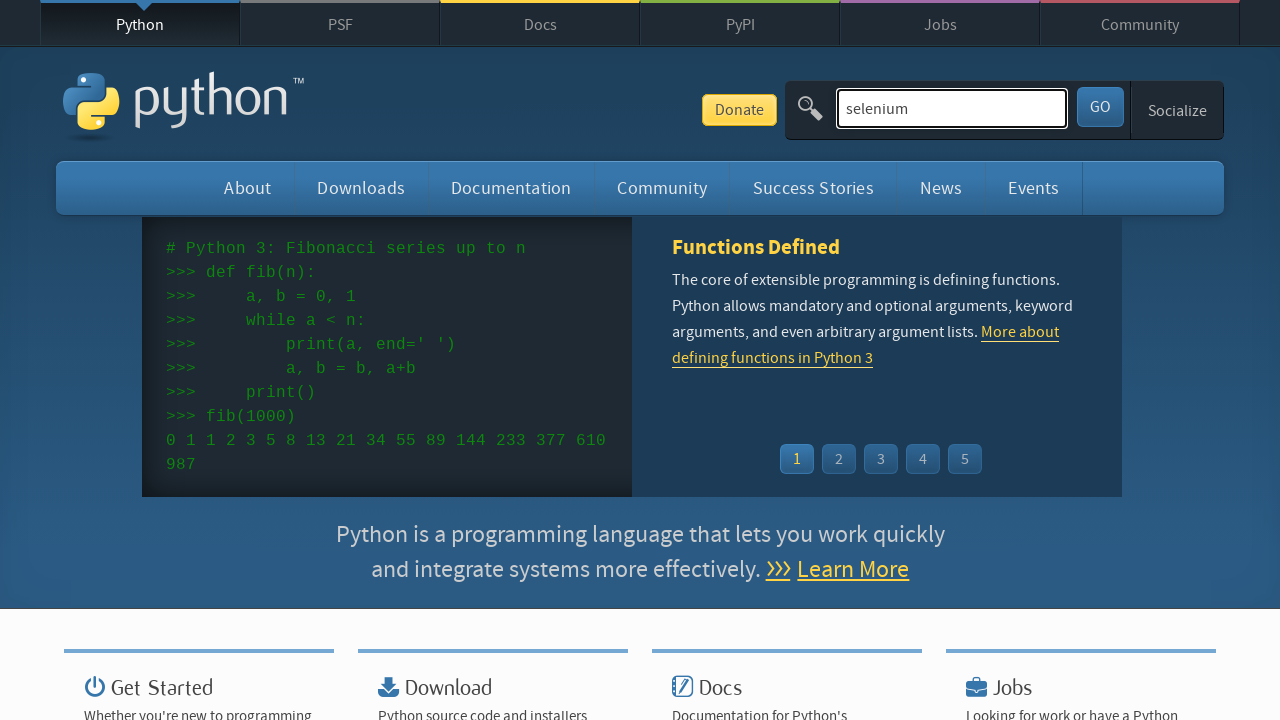

Pressed Enter to submit search form on input[name='q']
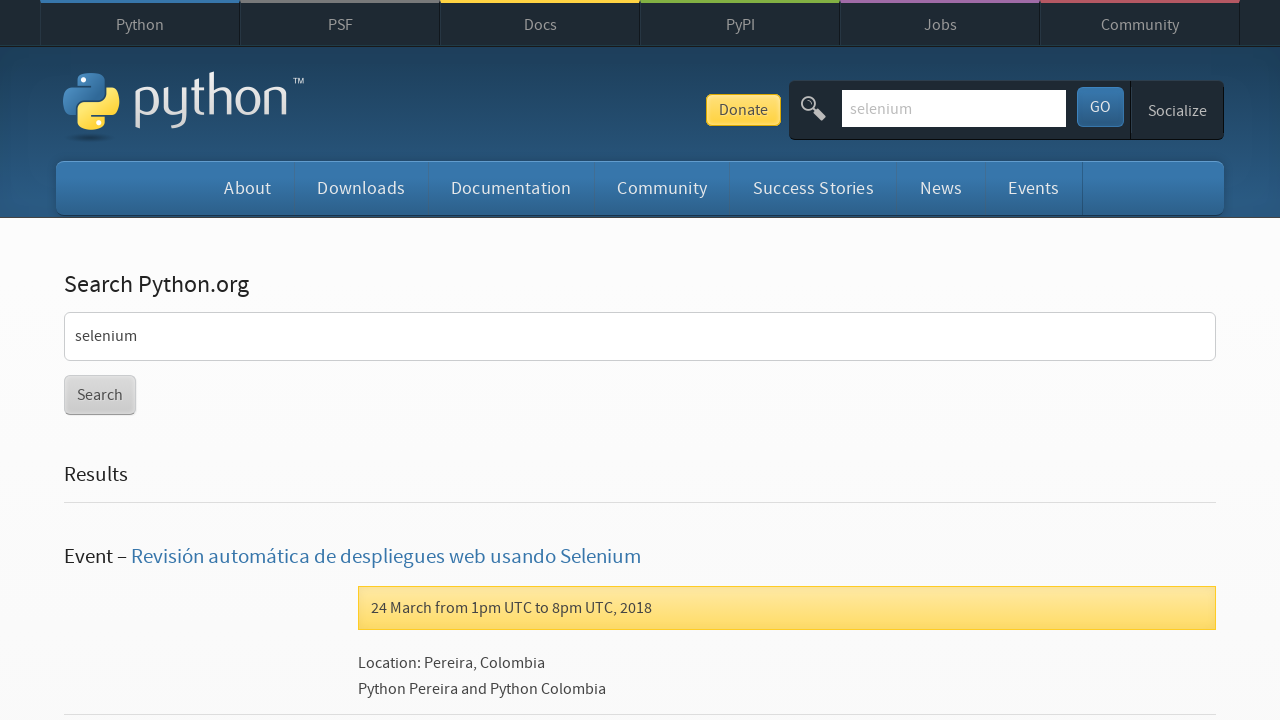

Search results page loaded and network idle
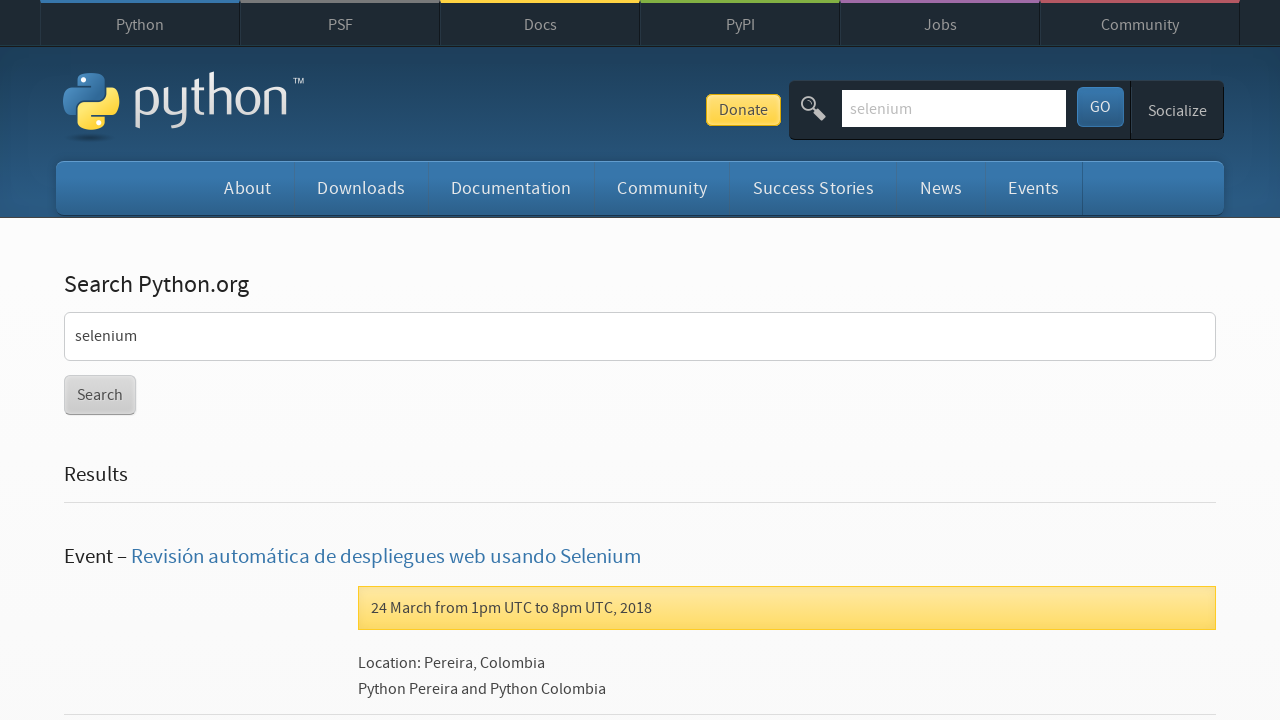

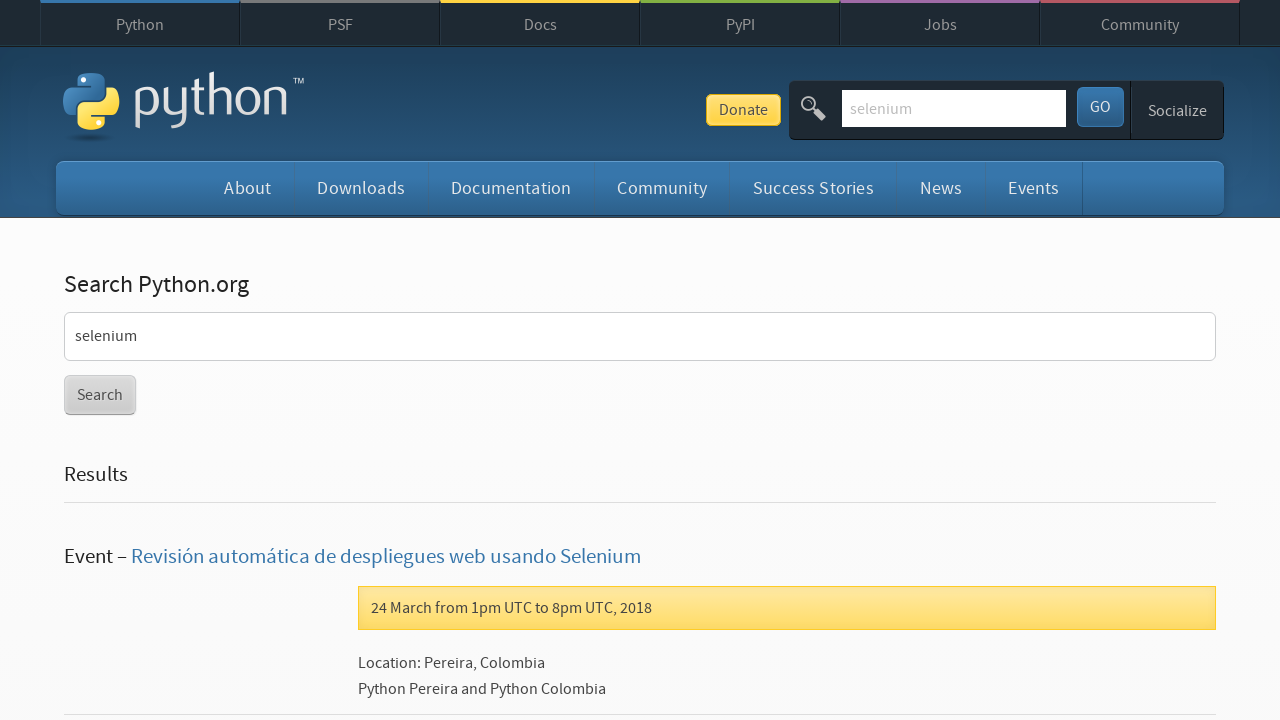